Tests opening a new window, verifying the content in the new window, and switching back to the main window

Starting URL: https://demoqa.com/browser-windows

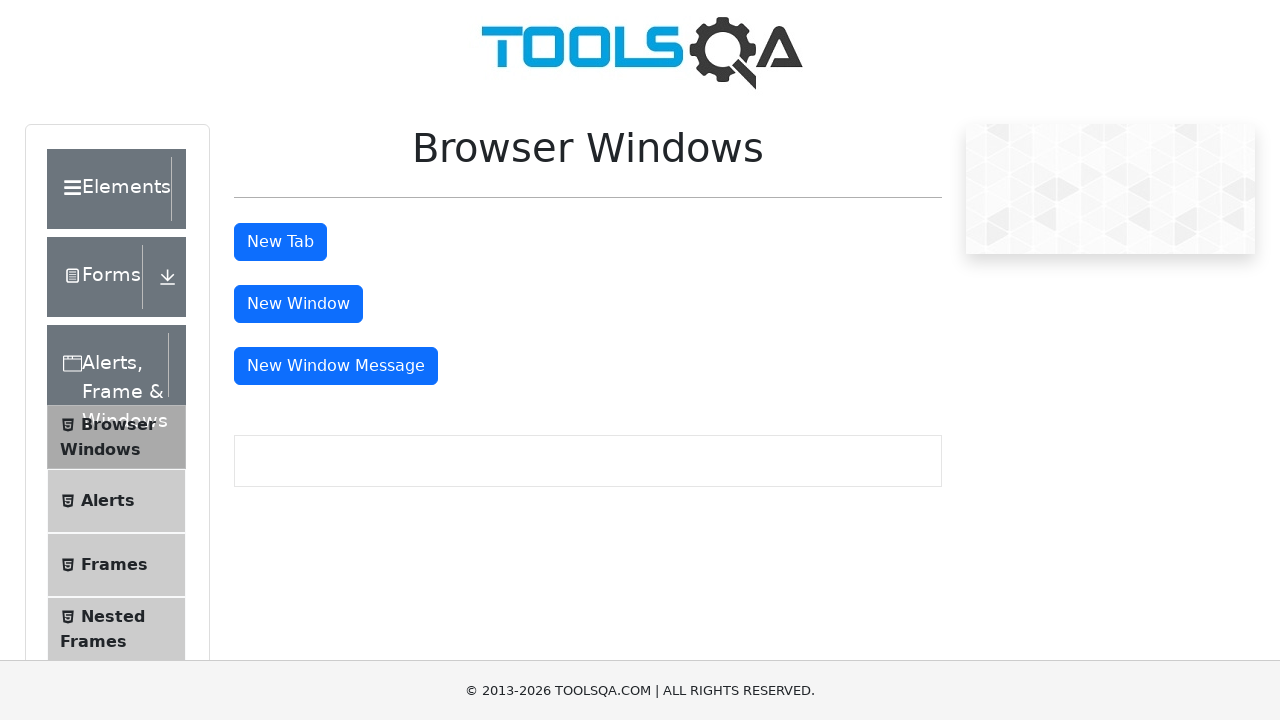

Scrolled to new window button
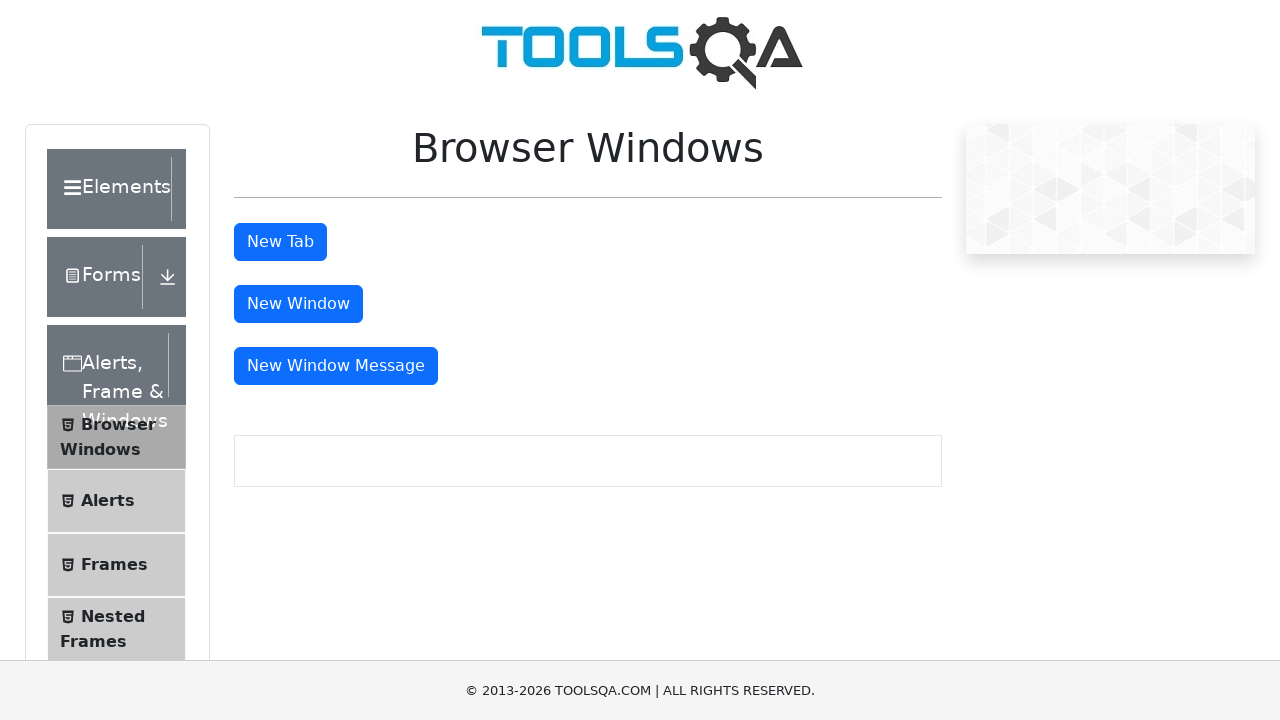

Clicked new window button at (298, 304) on #windowButton
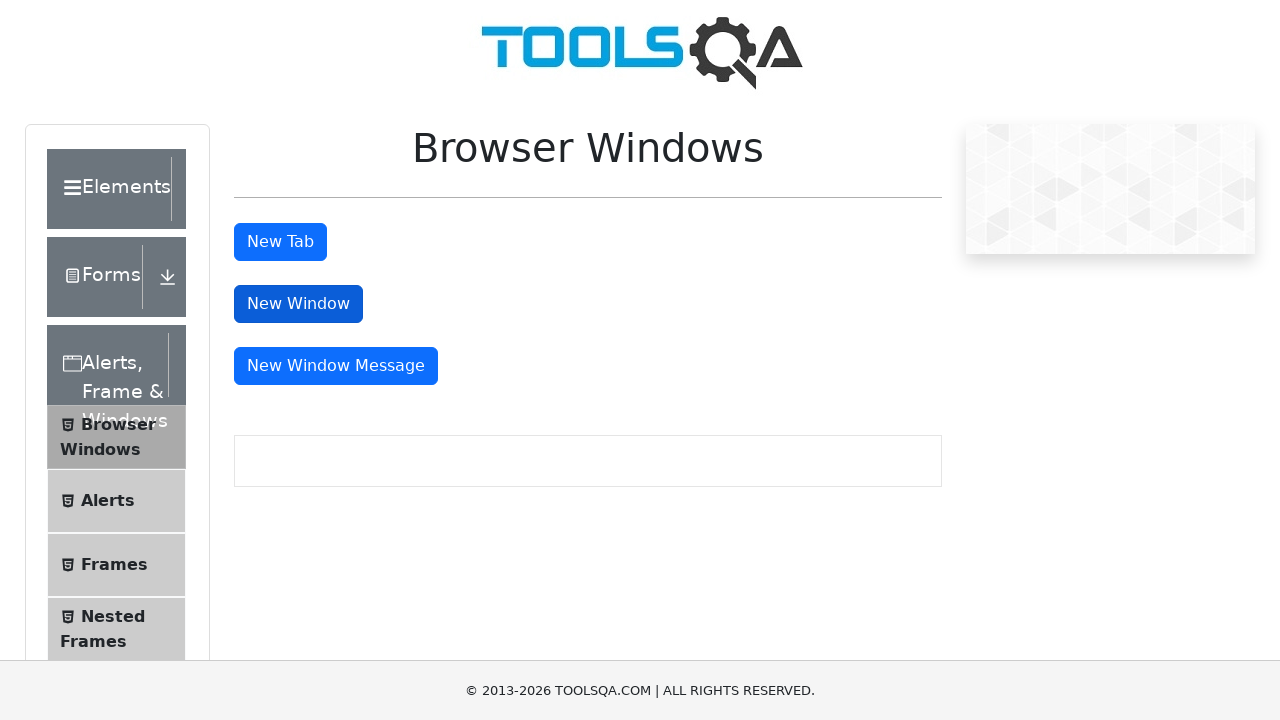

New window loaded
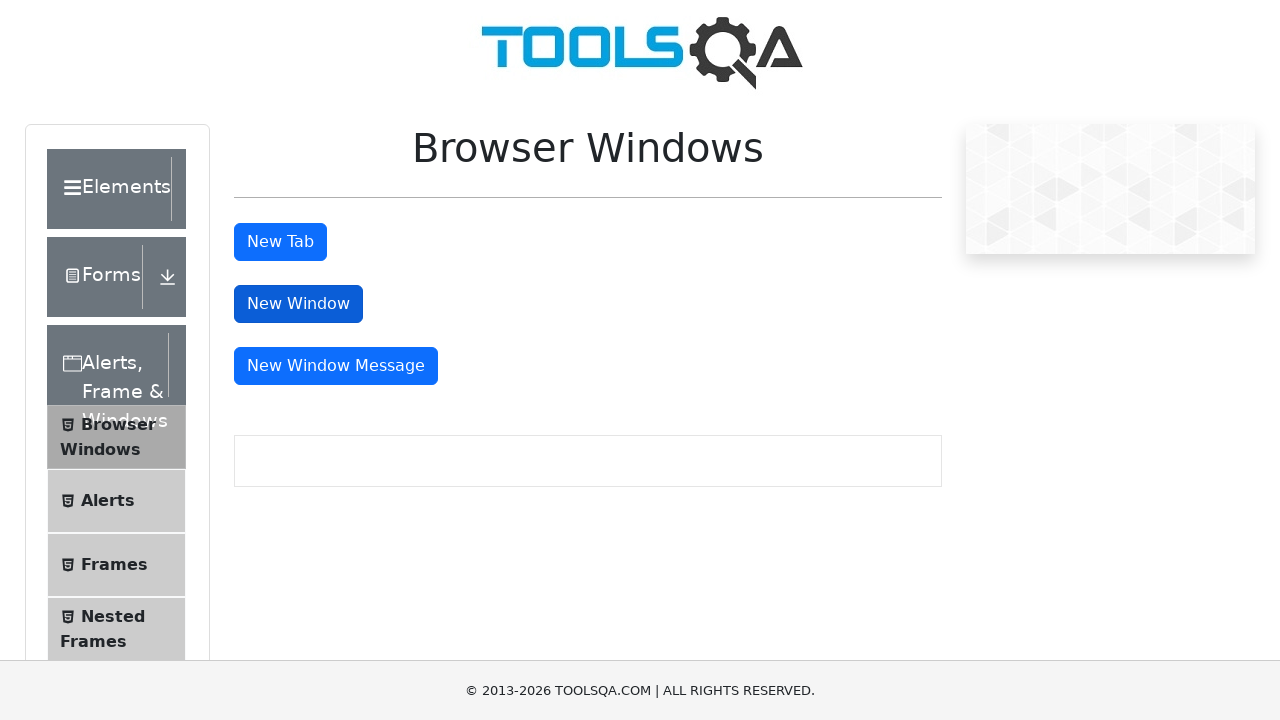

Switched to new window
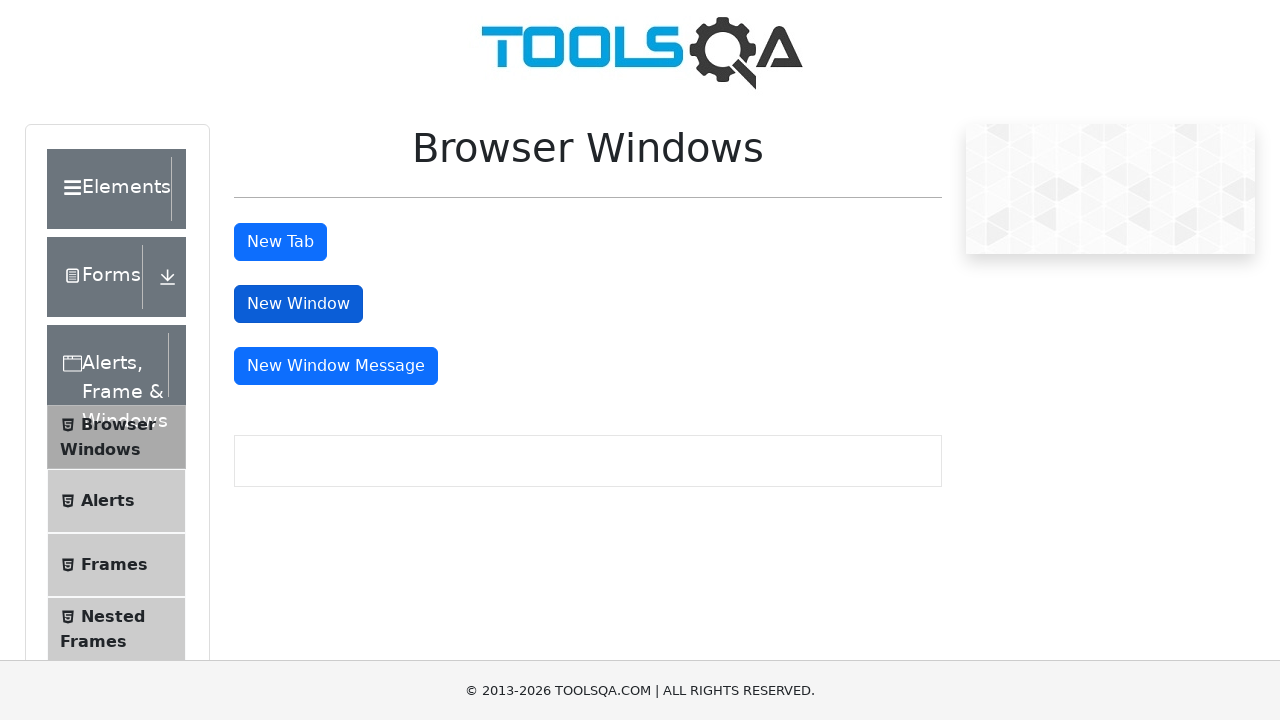

Sample heading element loaded in new window
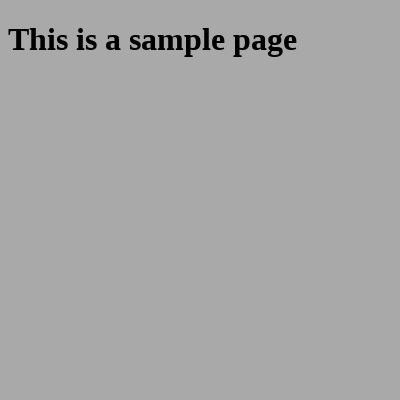

Retrieved header text: 'This is a sample page'
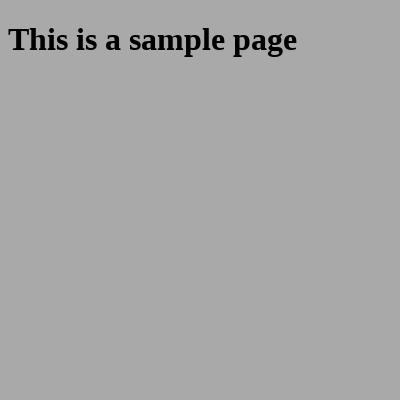

Verified header text matches expected content
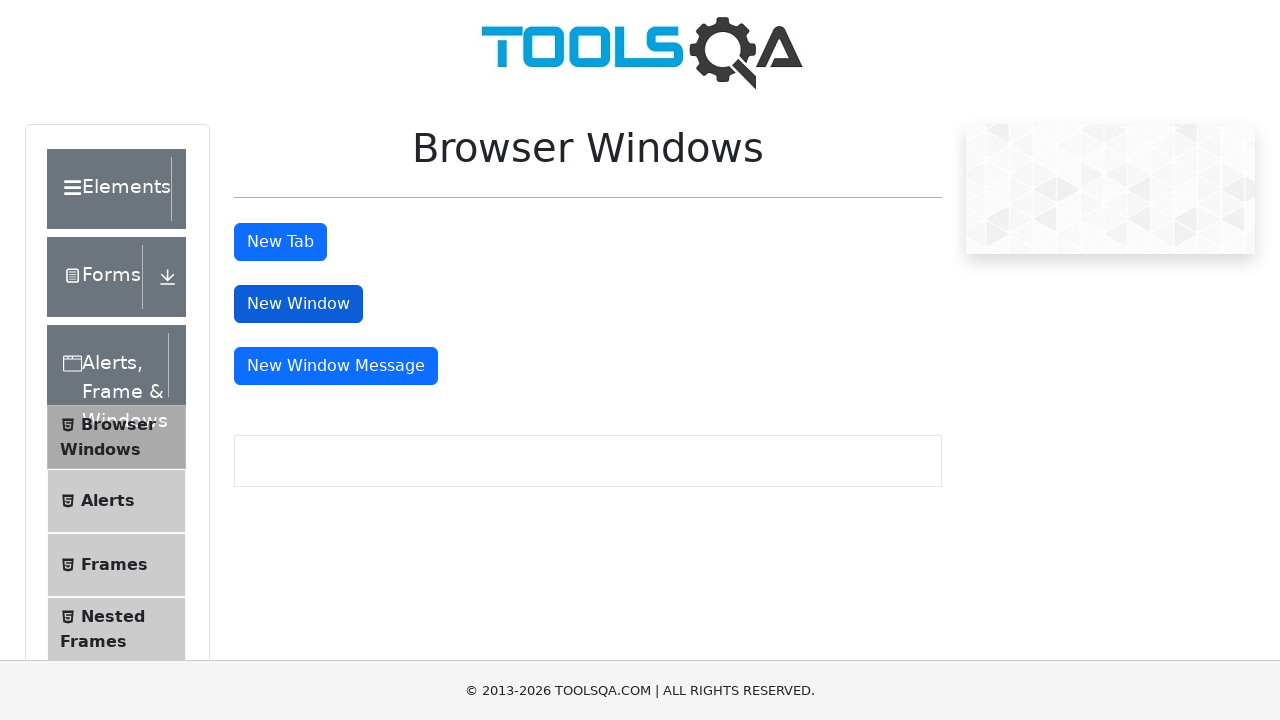

Closed new window and returned to main window
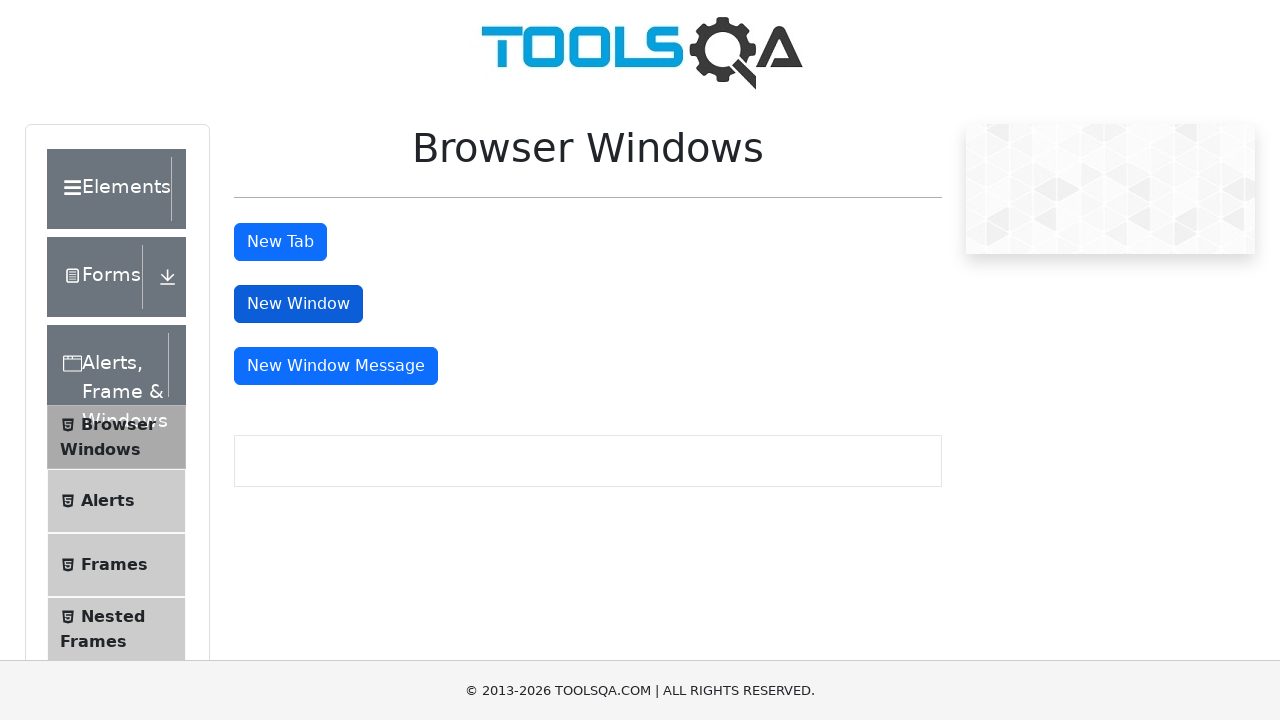

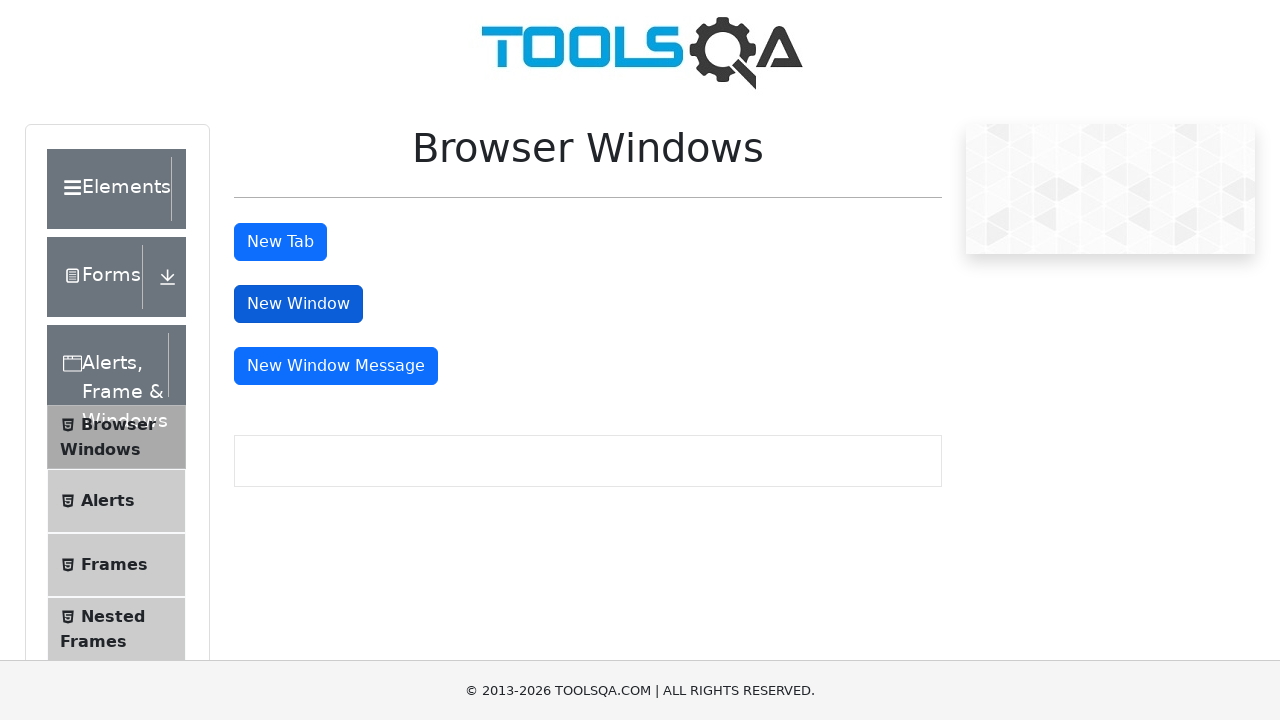